Tests add/remove functionality by clicking Add Element button multiple times, then clicking Delete buttons

Starting URL: https://the-internet.herokuapp.com/add_remove_elements/

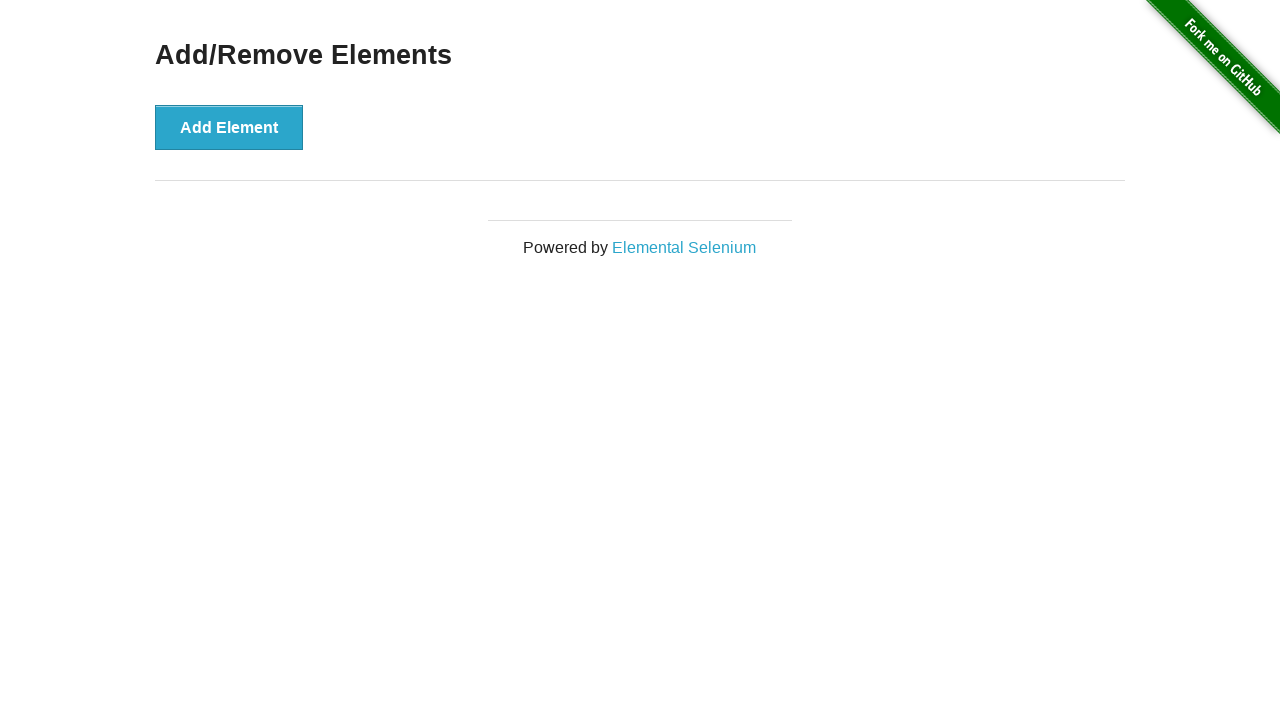

Clicked Add Element button (iteration 1/10) at (229, 127) on .example > button:nth-child(1)
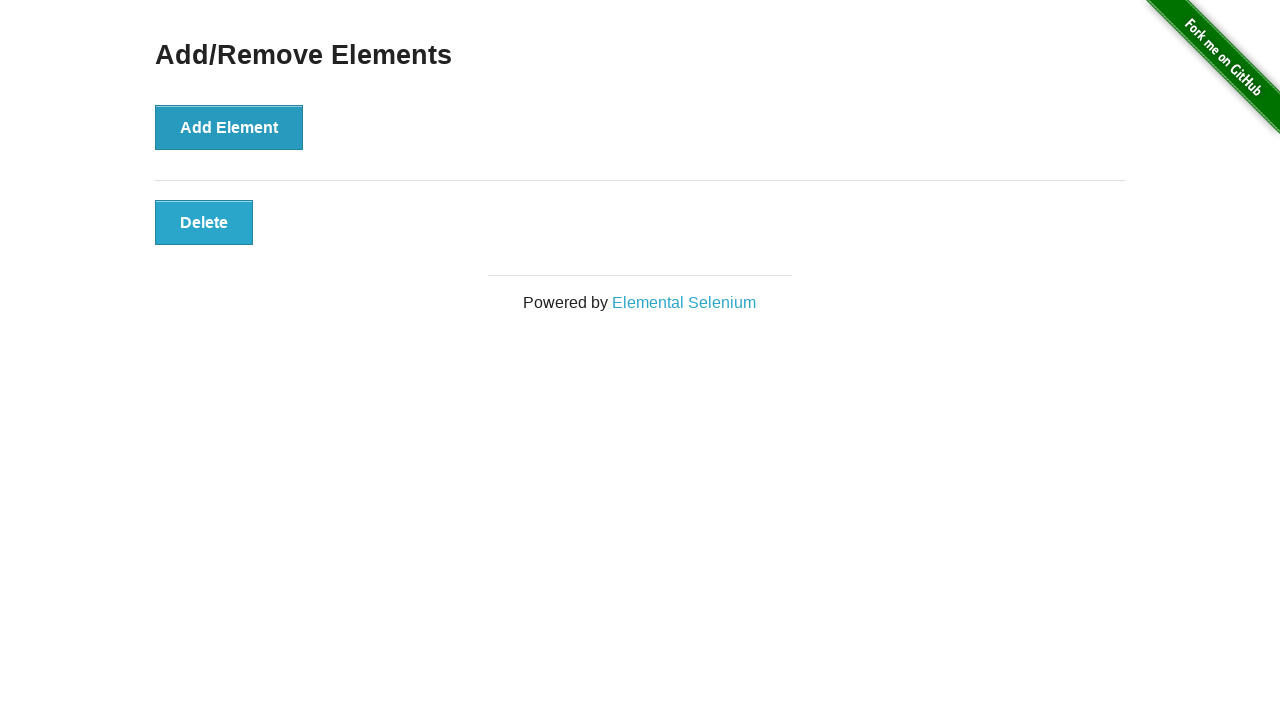

Clicked Add Element button (iteration 2/10) at (229, 127) on .example > button:nth-child(1)
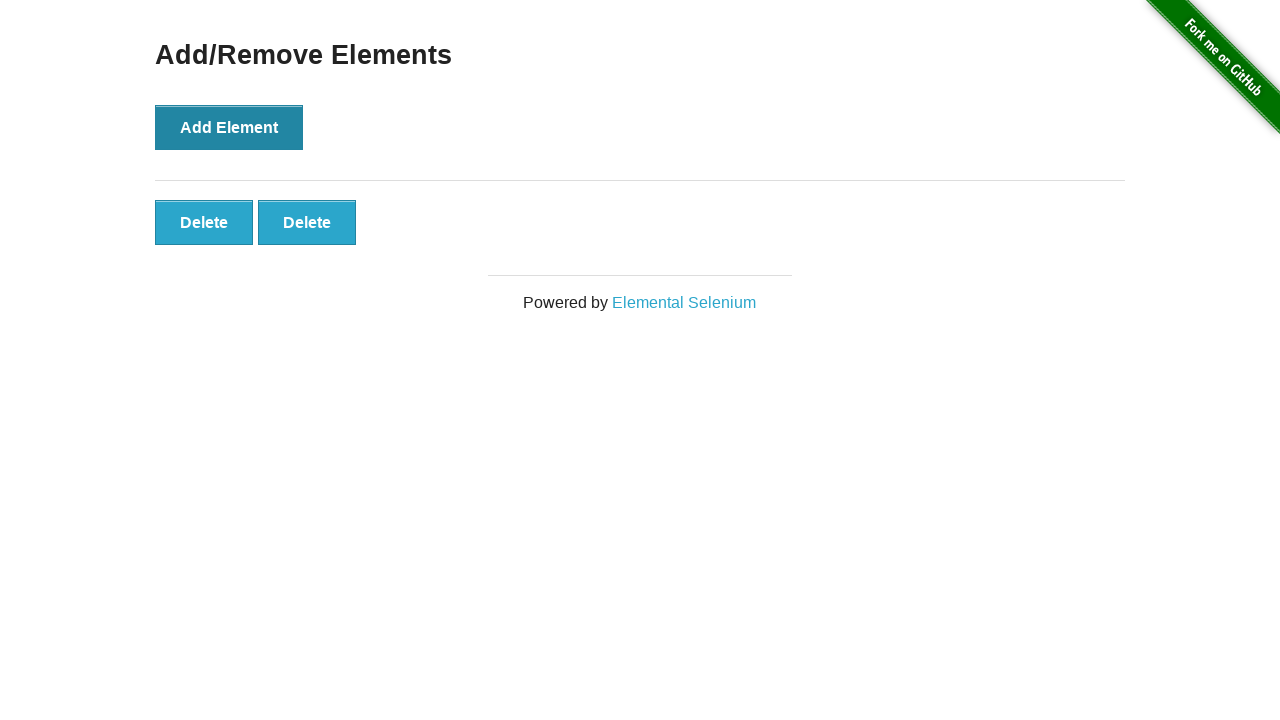

Clicked Add Element button (iteration 3/10) at (229, 127) on .example > button:nth-child(1)
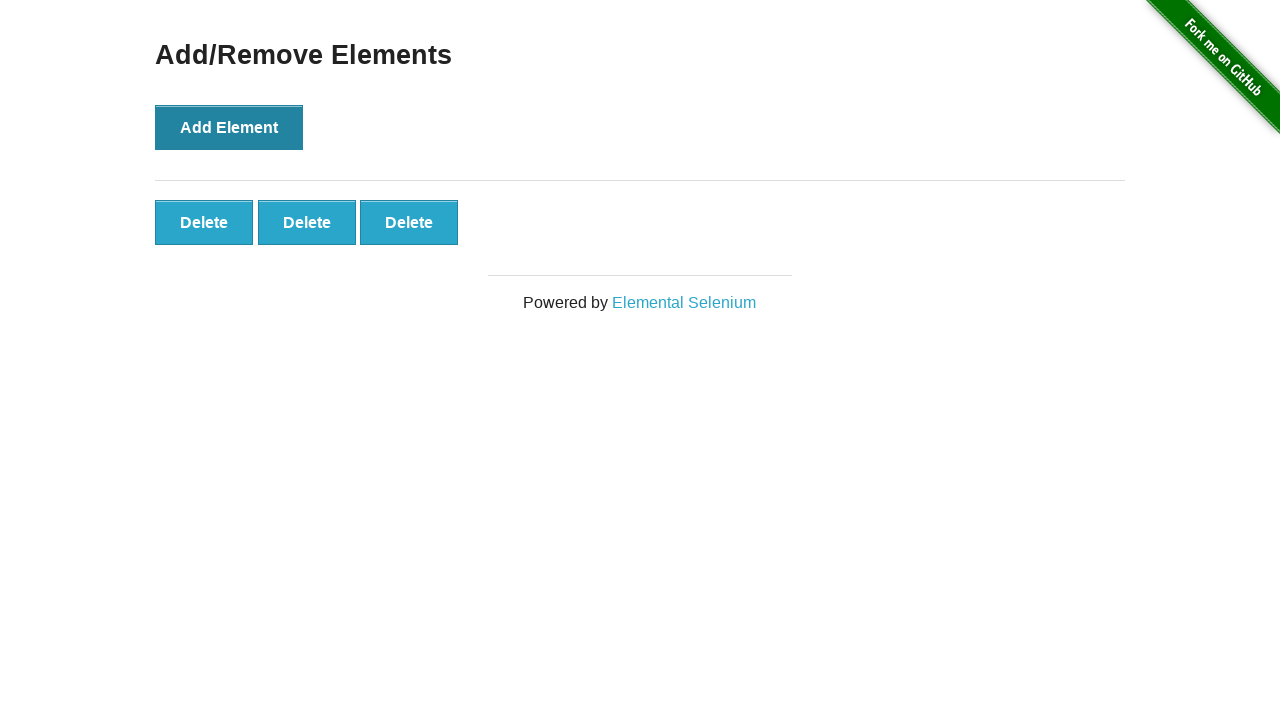

Clicked Add Element button (iteration 4/10) at (229, 127) on .example > button:nth-child(1)
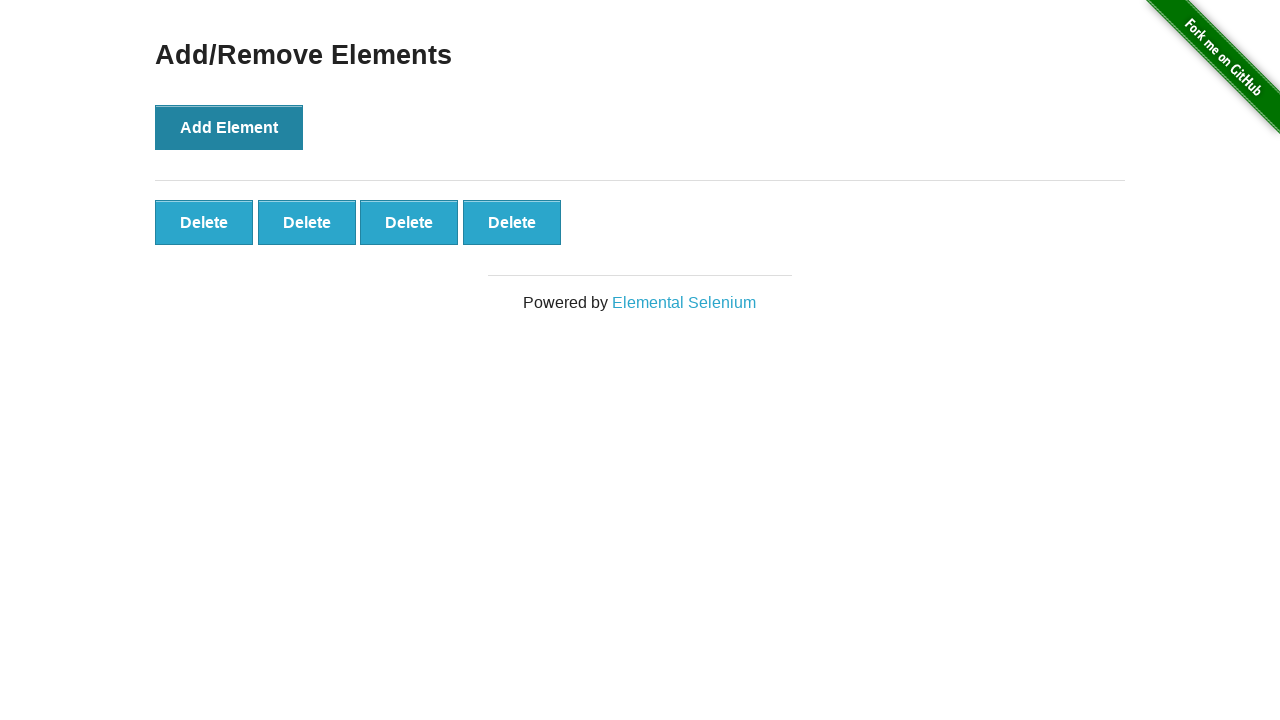

Clicked Add Element button (iteration 5/10) at (229, 127) on .example > button:nth-child(1)
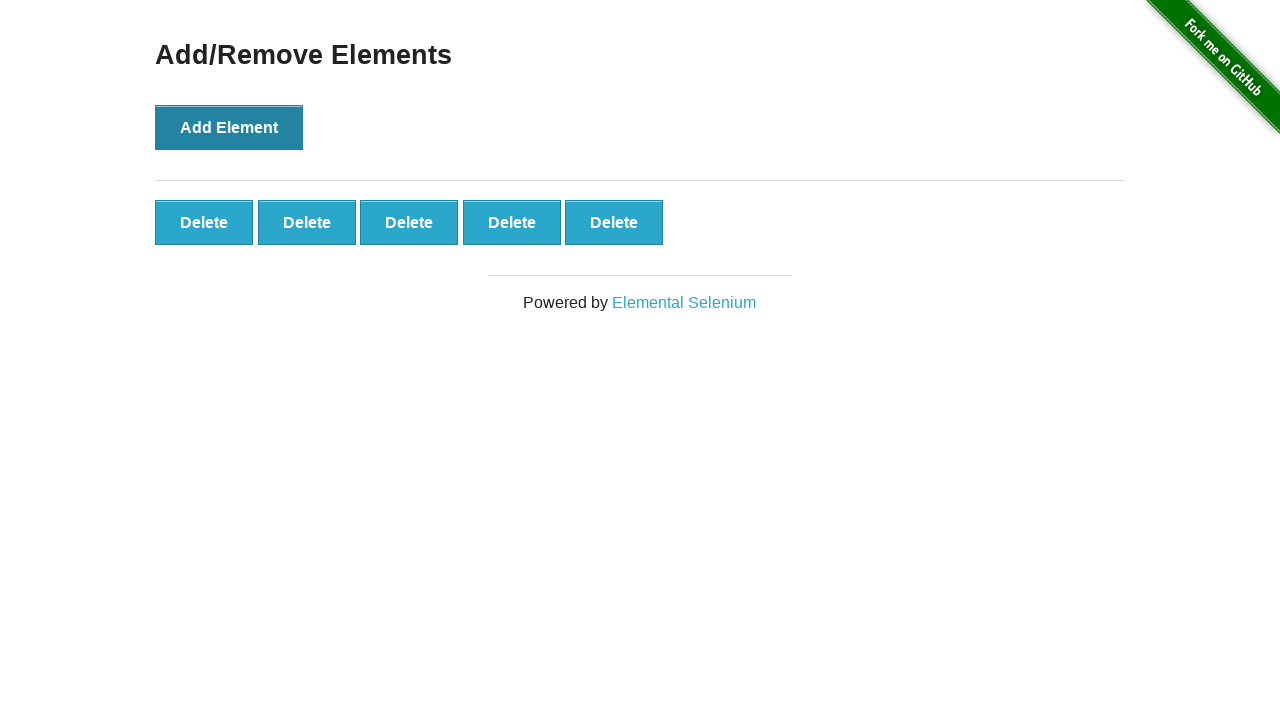

Clicked Add Element button (iteration 6/10) at (229, 127) on .example > button:nth-child(1)
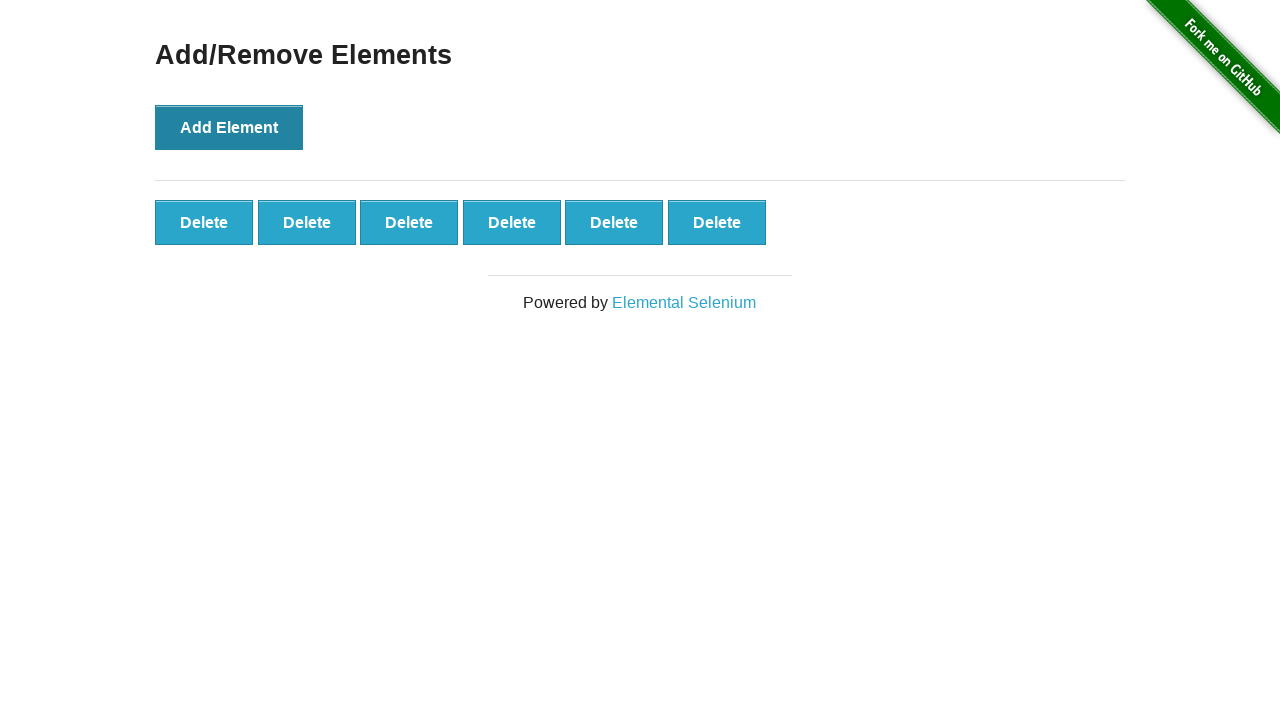

Clicked Add Element button (iteration 7/10) at (229, 127) on .example > button:nth-child(1)
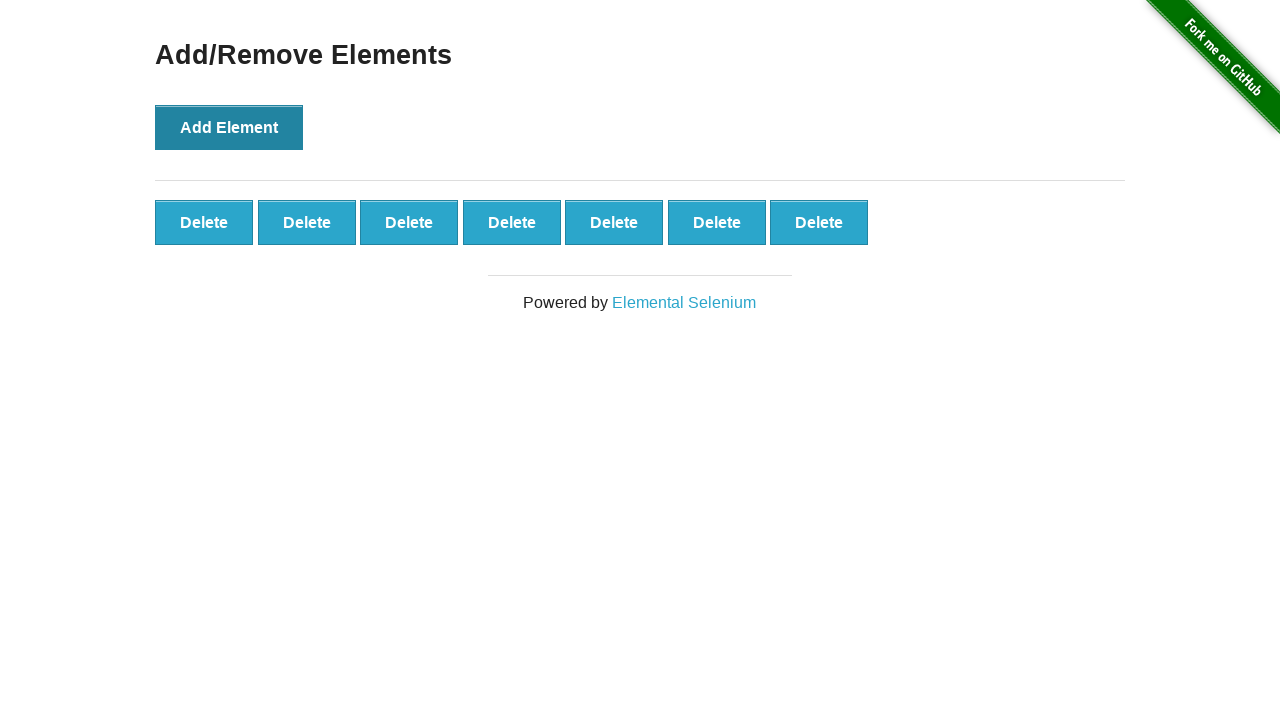

Clicked Add Element button (iteration 8/10) at (229, 127) on .example > button:nth-child(1)
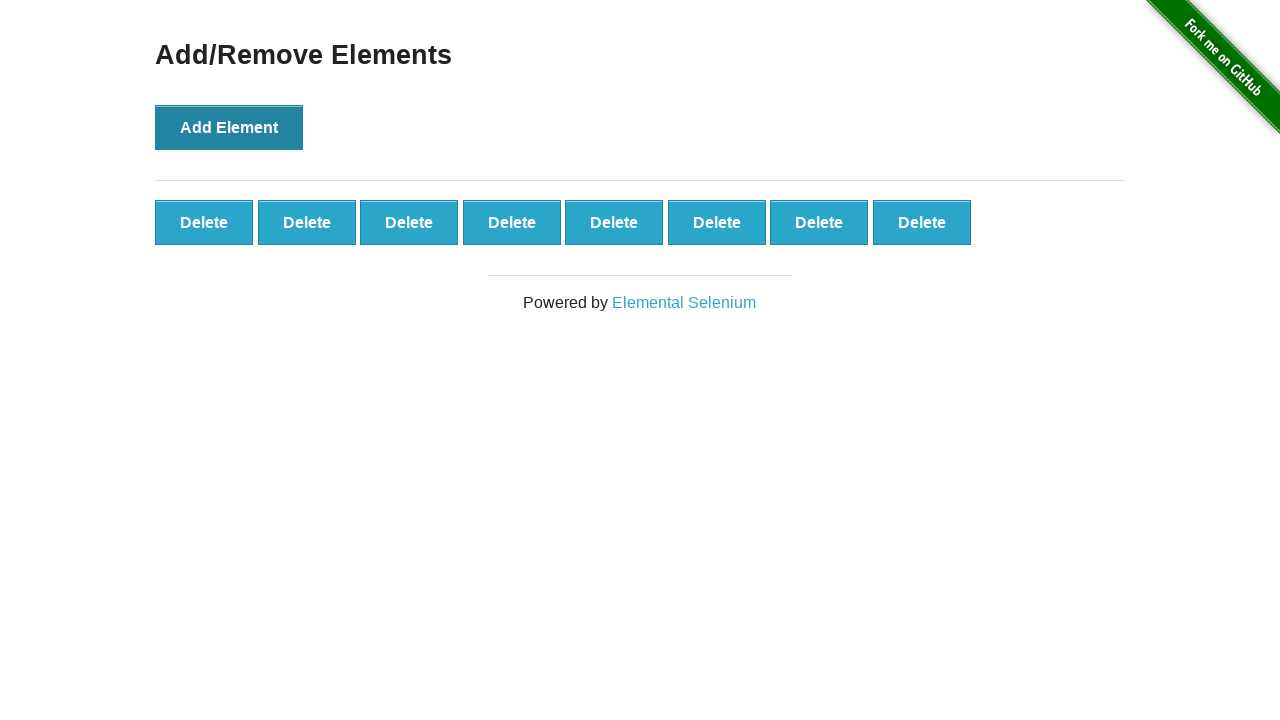

Clicked Add Element button (iteration 9/10) at (229, 127) on .example > button:nth-child(1)
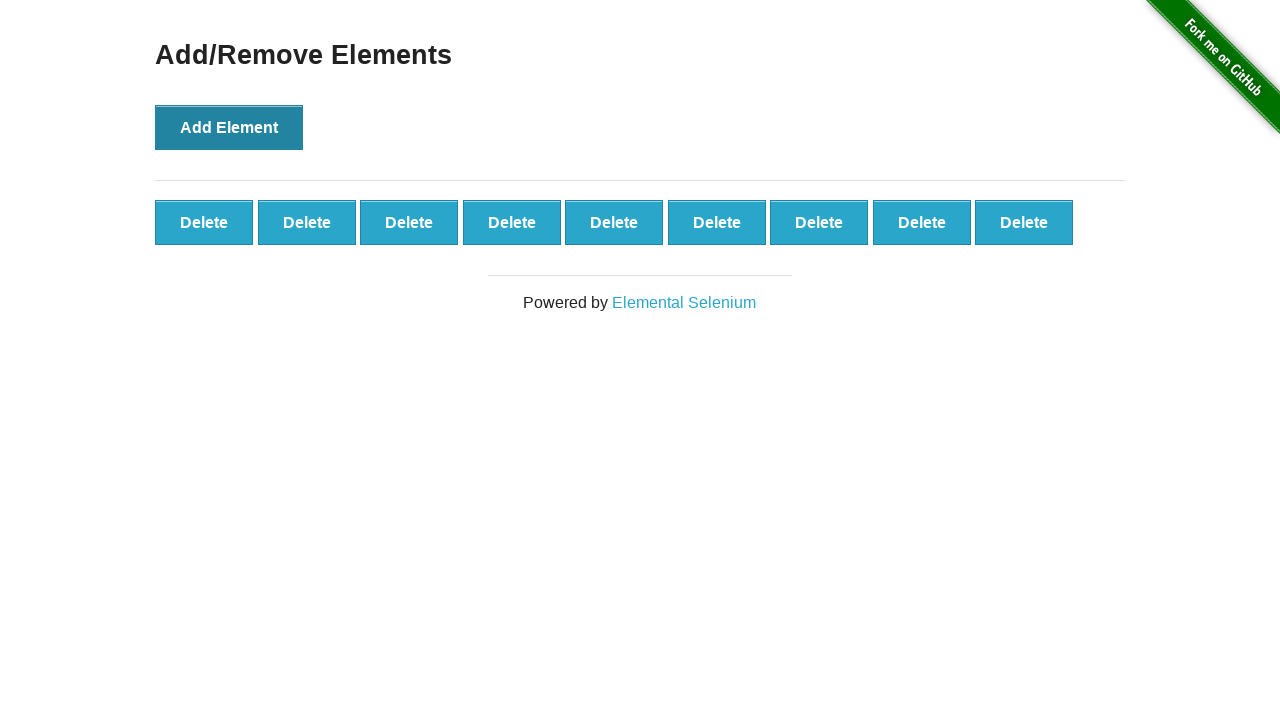

Clicked Add Element button (iteration 10/10) at (229, 127) on .example > button:nth-child(1)
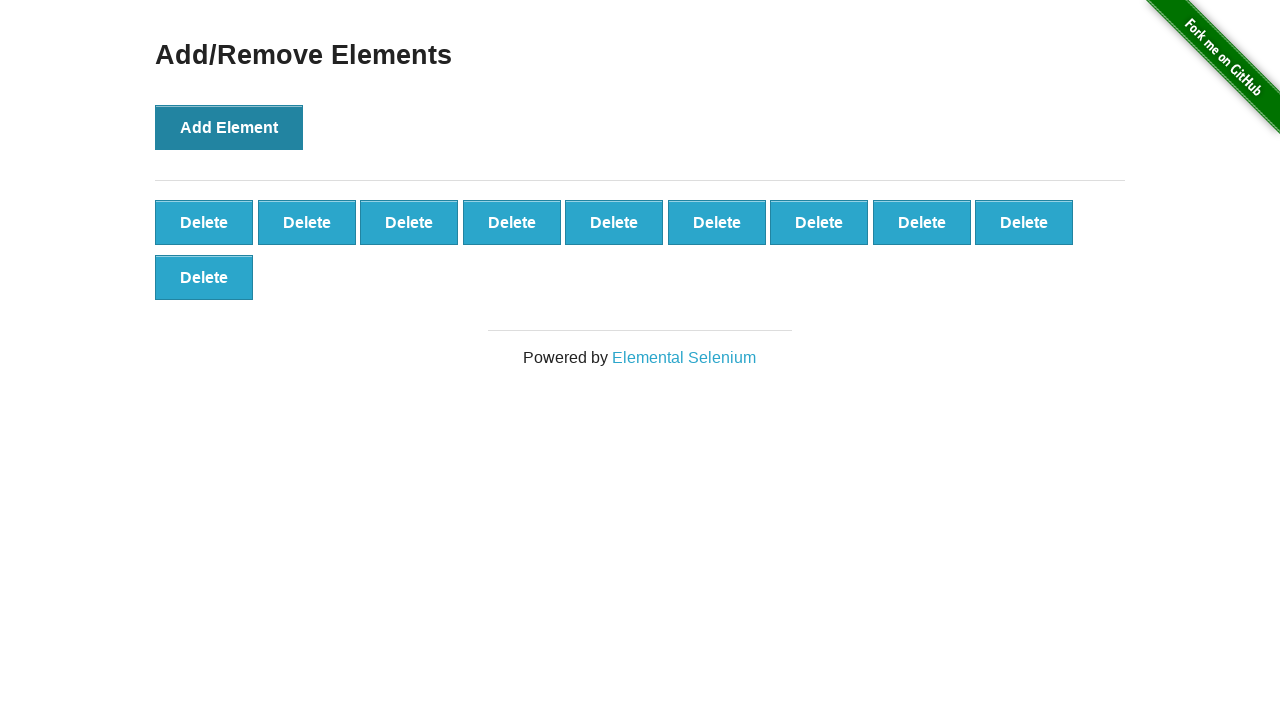

Clicked Delete button (iteration 1/5) at (204, 222) on button.added-manually >> nth=0
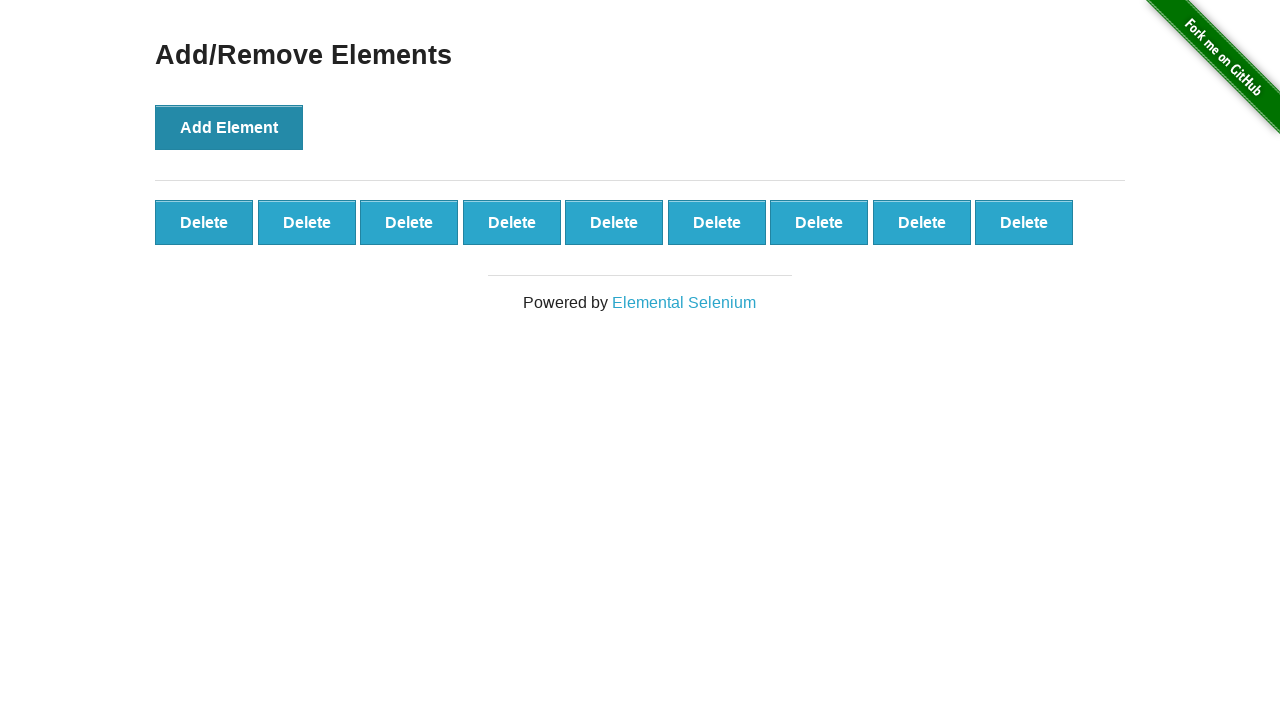

Clicked Delete button (iteration 2/5) at (204, 222) on button.added-manually >> nth=0
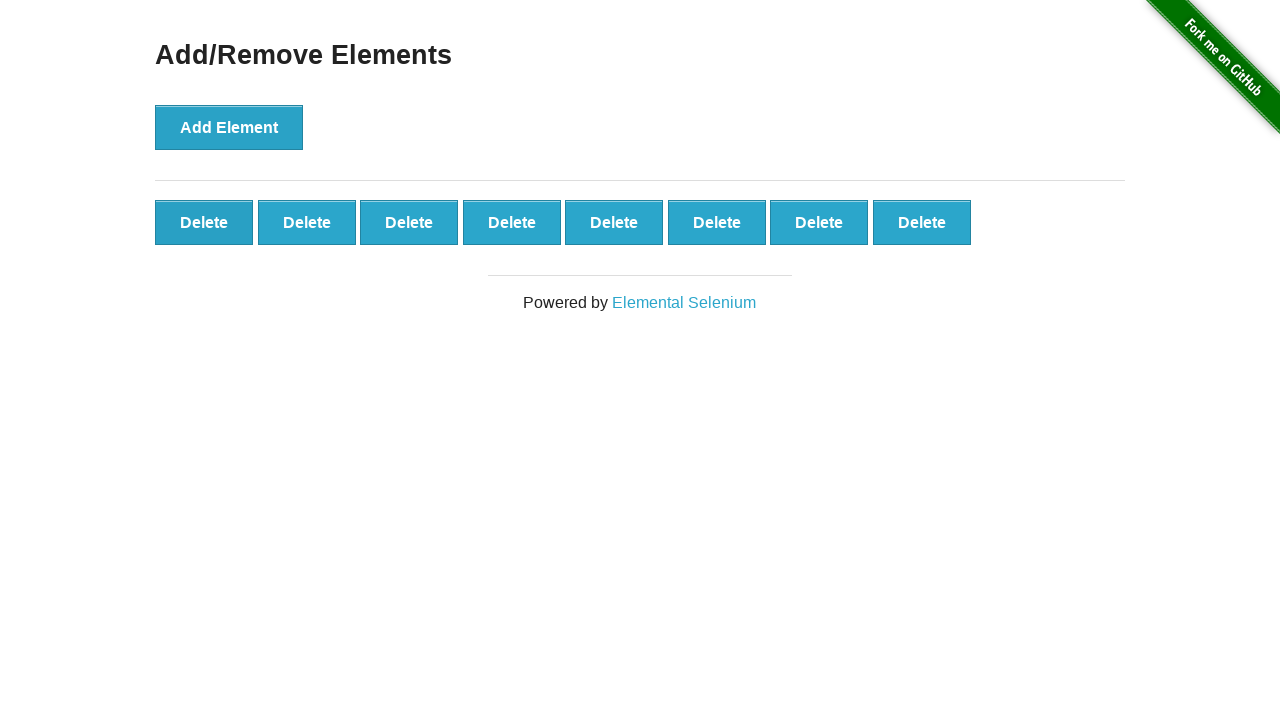

Clicked Delete button (iteration 3/5) at (204, 222) on button.added-manually >> nth=0
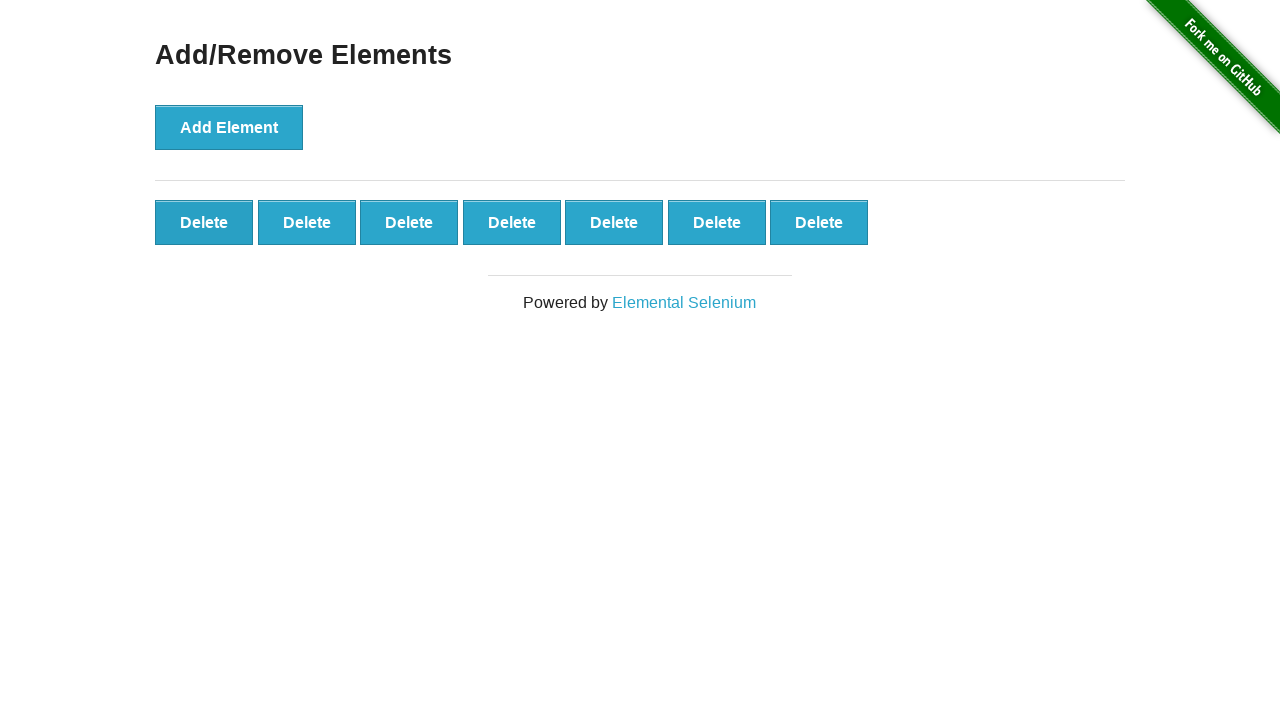

Clicked Delete button (iteration 4/5) at (204, 222) on button.added-manually >> nth=0
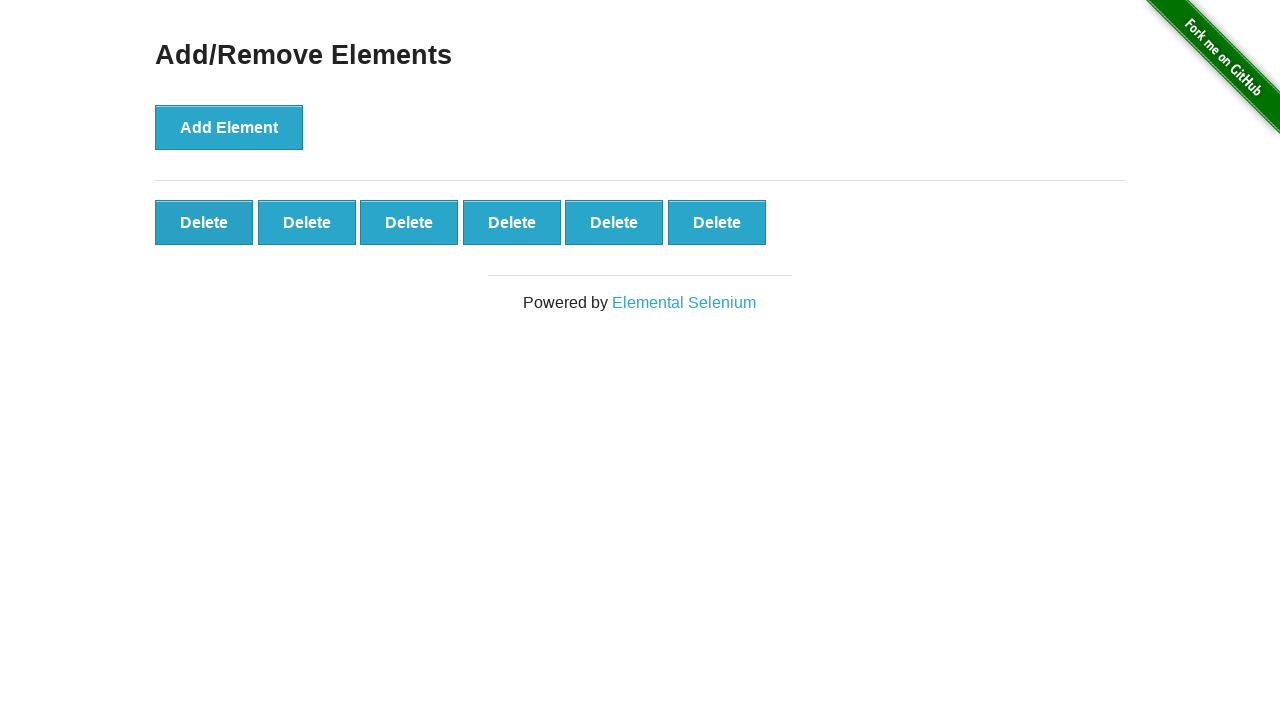

Clicked Delete button (iteration 5/5) at (204, 222) on button.added-manually >> nth=0
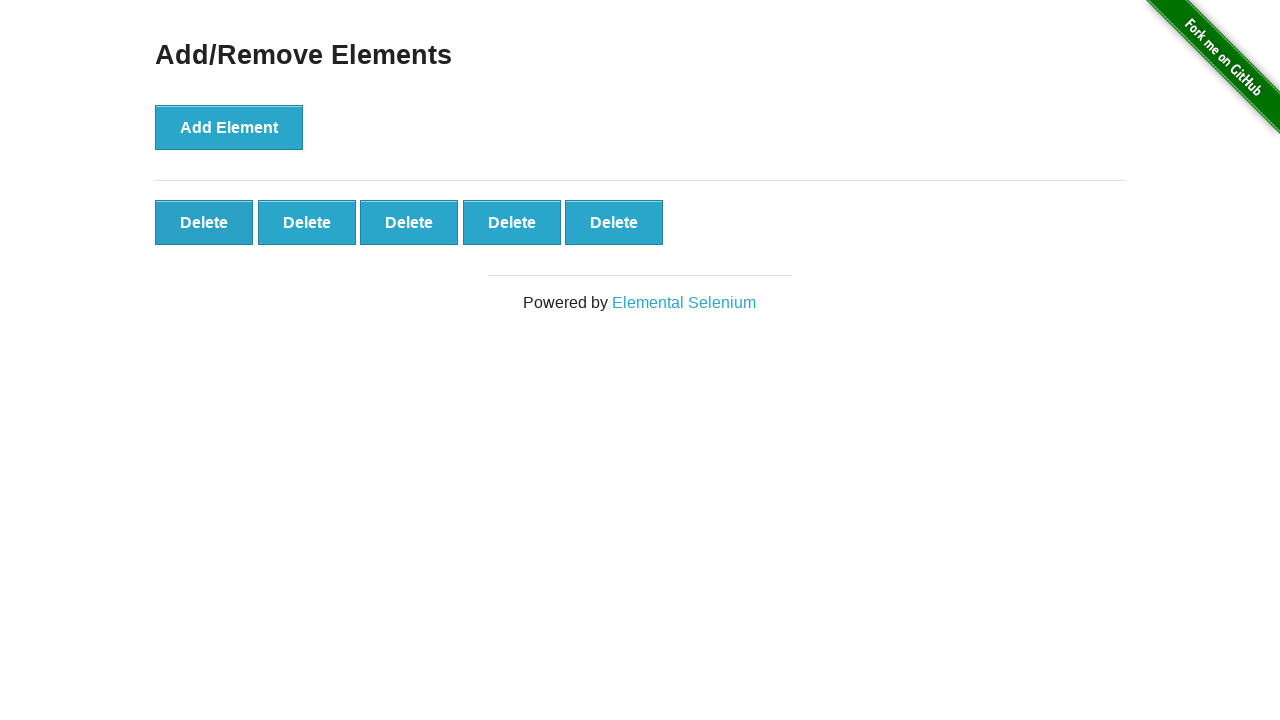

Located all remaining delete buttons
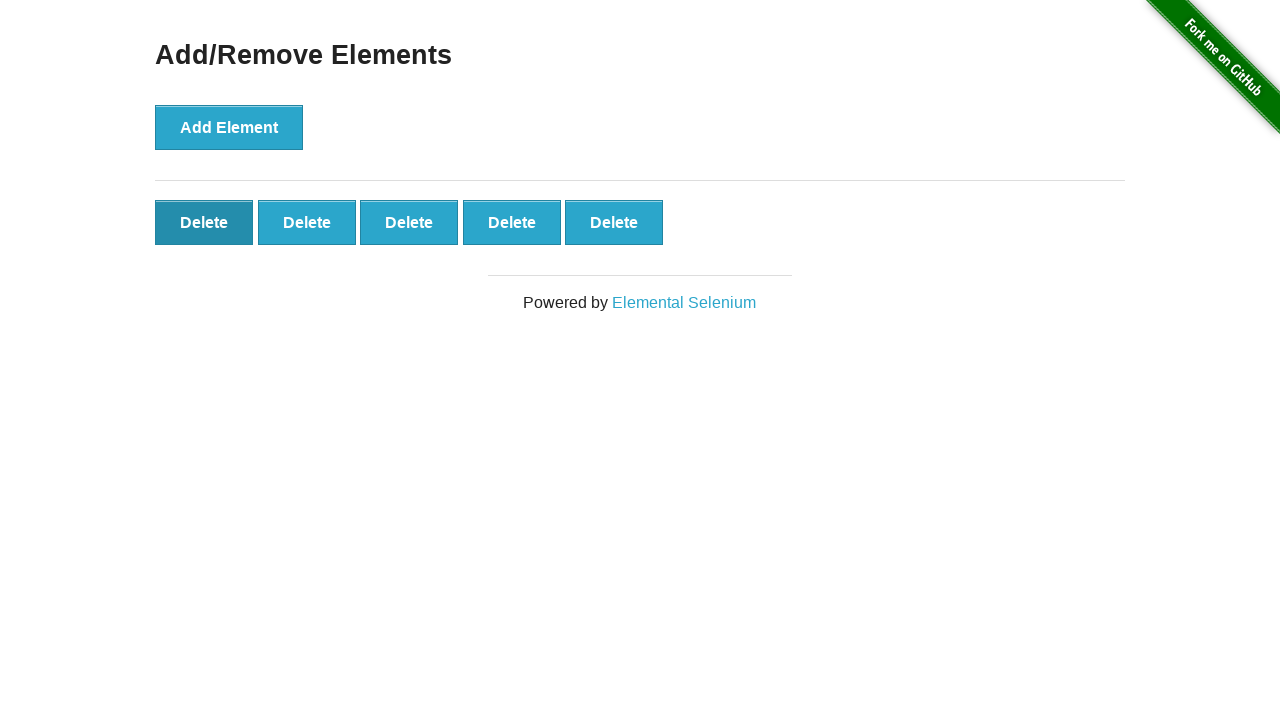

Verified that 5 delete buttons remain
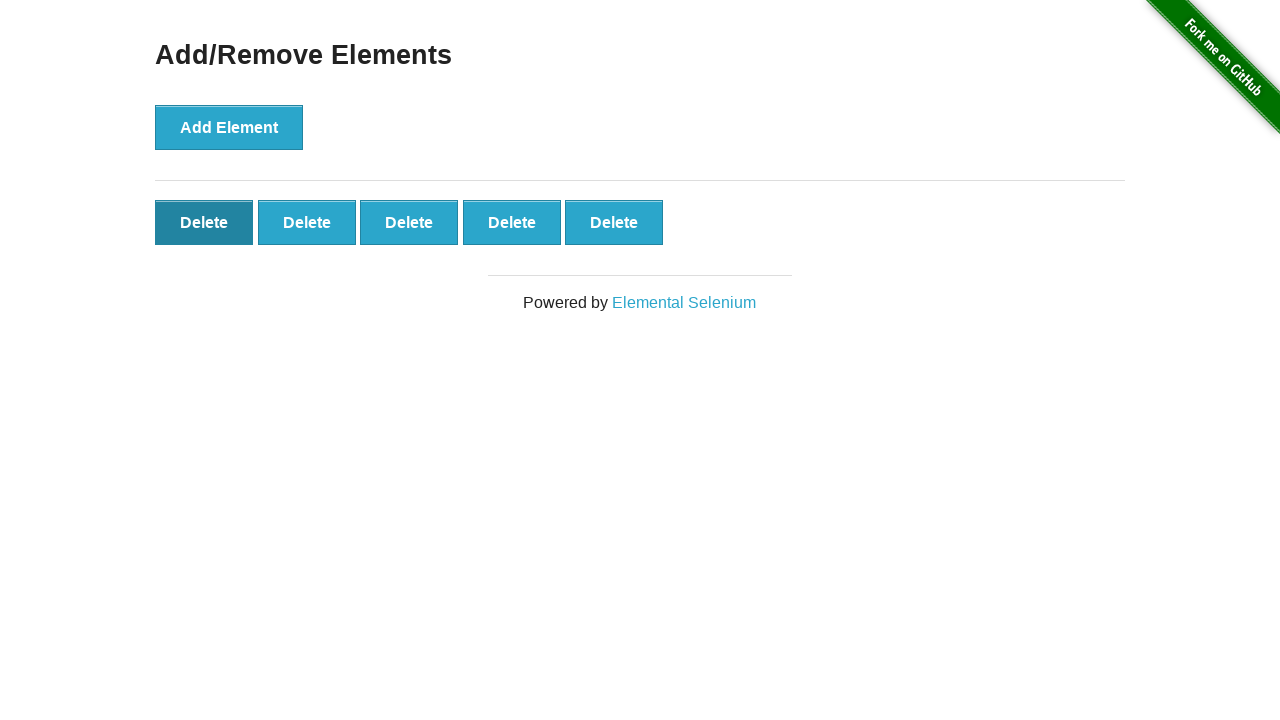

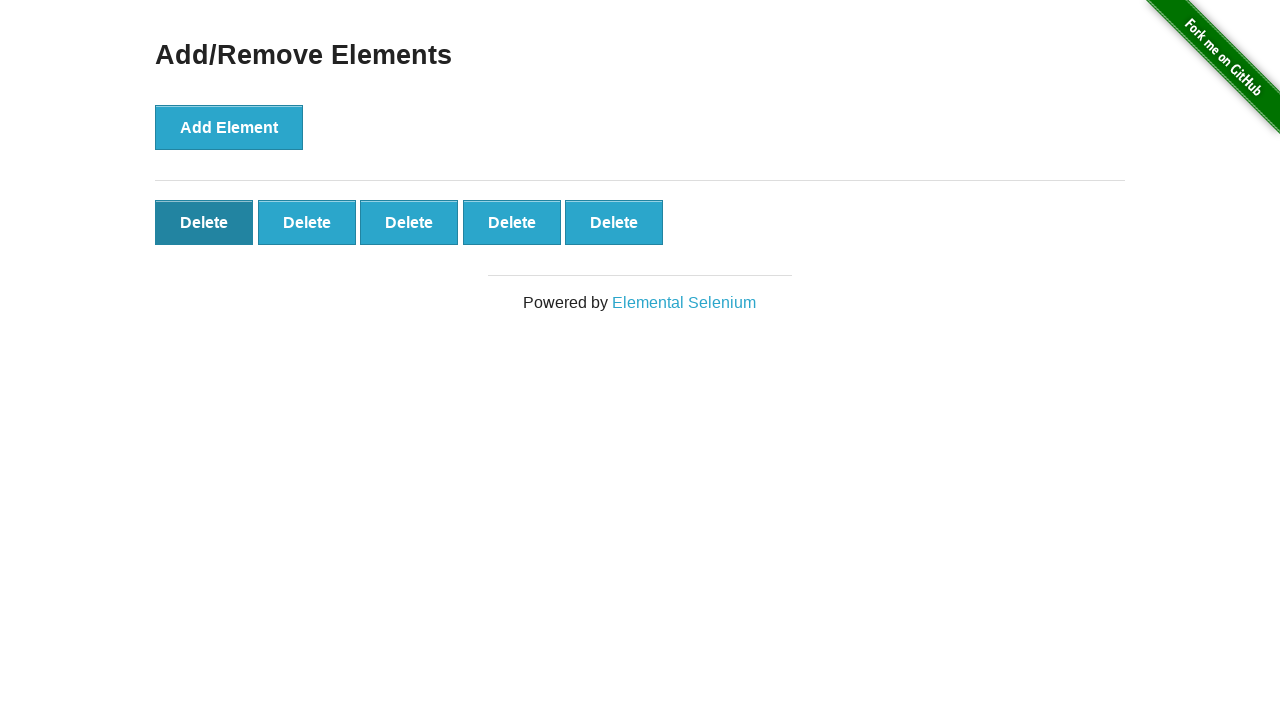